Tests W3Schools JavaScript prompt demo by switching to iframe, clicking the try button, handling the alert prompt with text input, and verifying the result

Starting URL: https://www.w3schools.com/js/tryit.asp?filename=tryjs_prompt

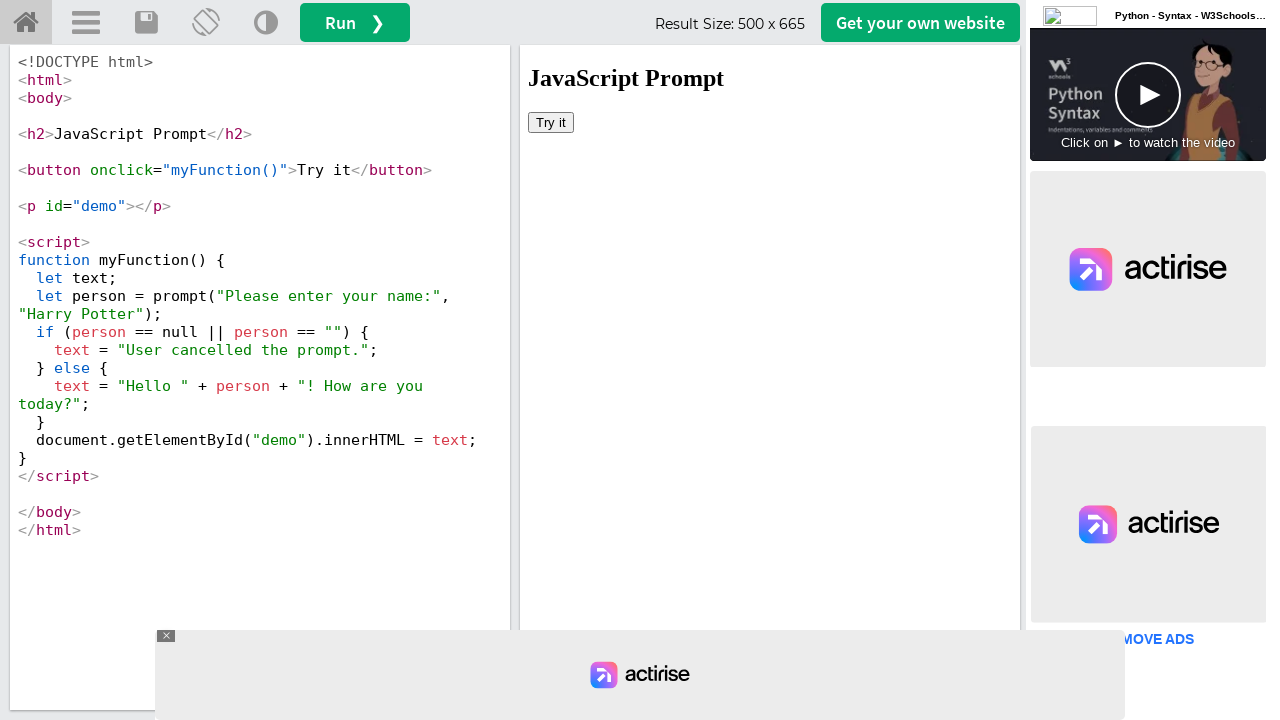

Located iframe containing the JavaScript prompt demo
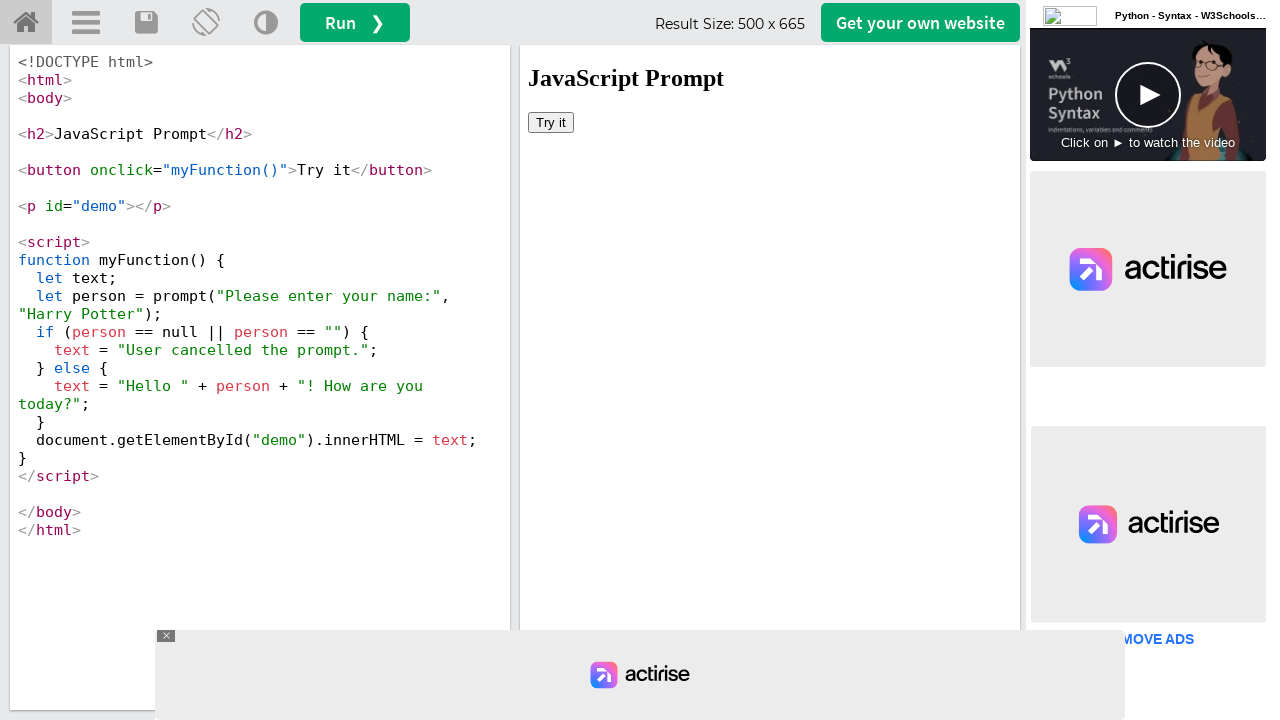

Located 'Try it' button within the iframe
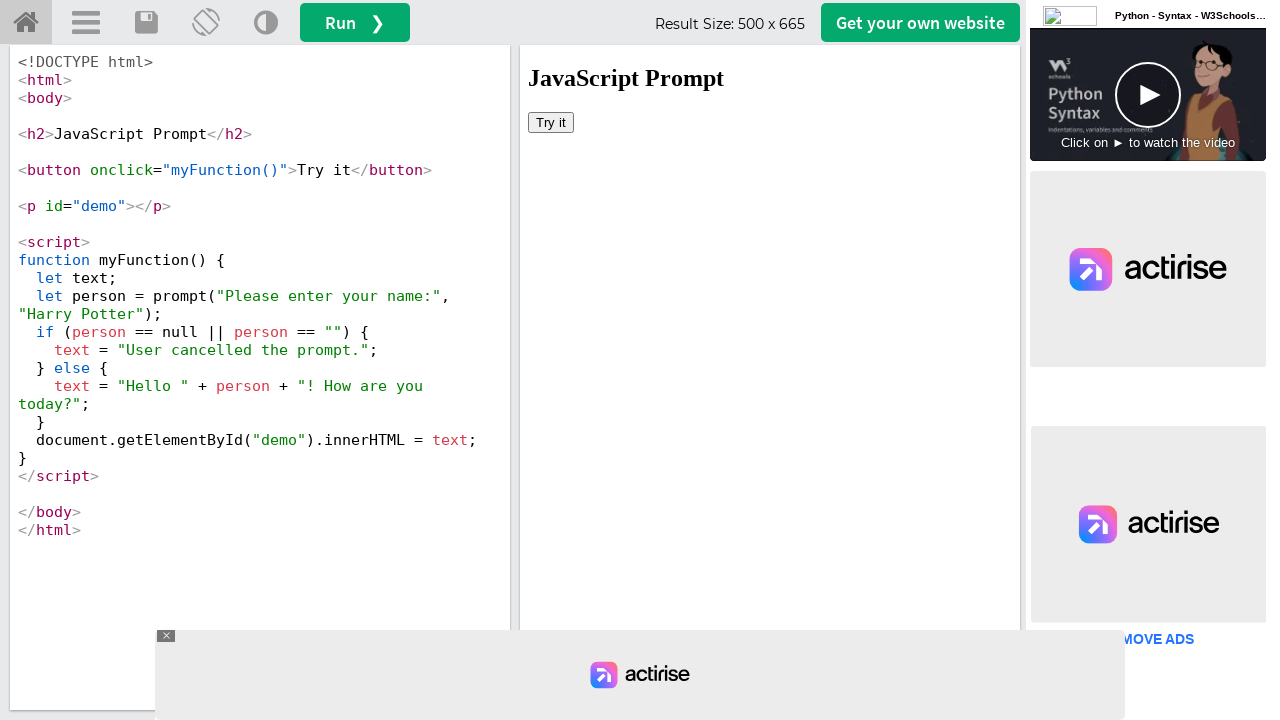

Clicked 'Try it' button to trigger the prompt dialog at (551, 122) on iframe#iframeResult >> nth=0 >> internal:control=enter-frame >> button:has-text(
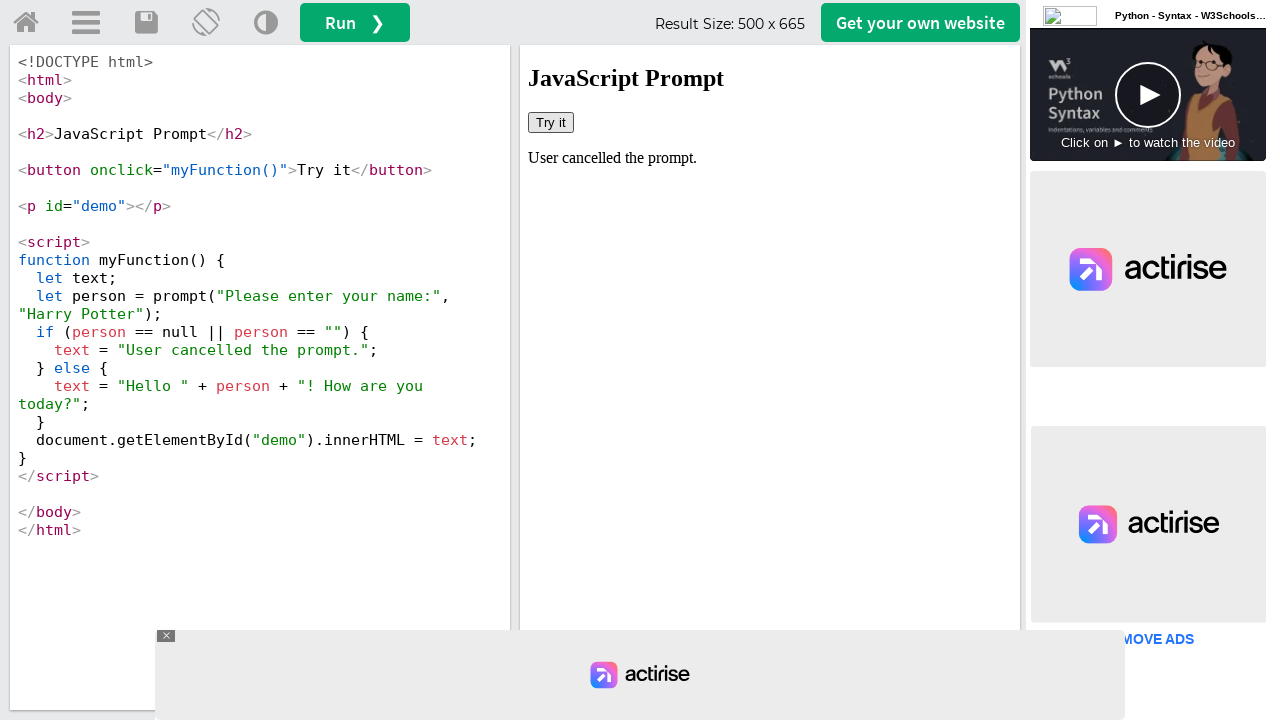

Set up dialog handler to accept prompt with text 'Sivaram'
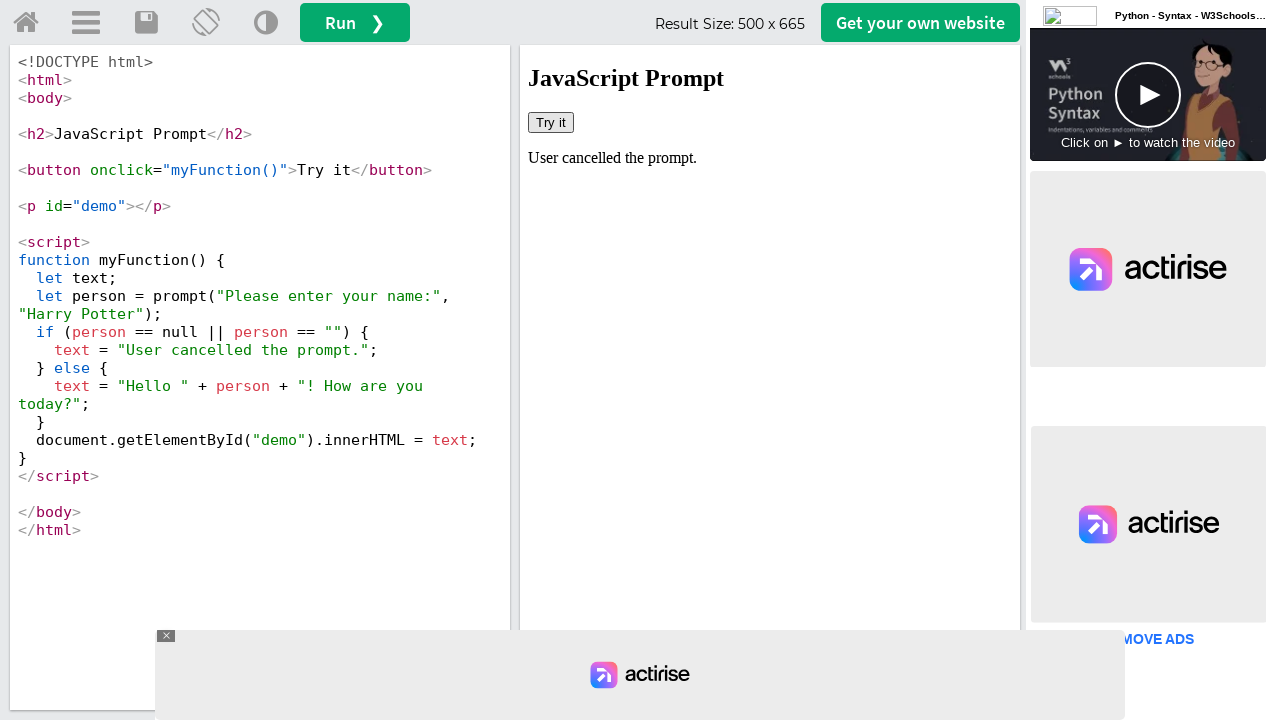

Clicked 'Try it' button again to trigger the prompt with handler active at (551, 122) on iframe#iframeResult >> nth=0 >> internal:control=enter-frame >> button:has-text(
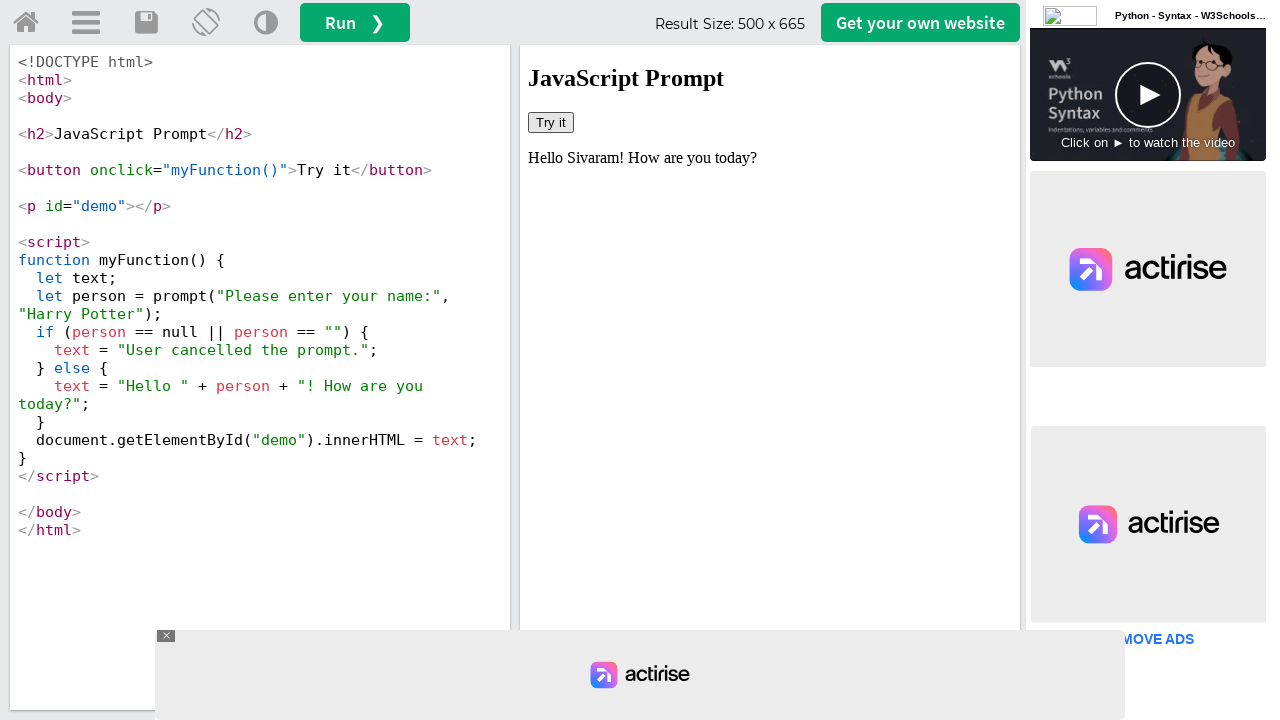

Retrieved demo paragraph text: 'Hello Sivaram! How are you today?'
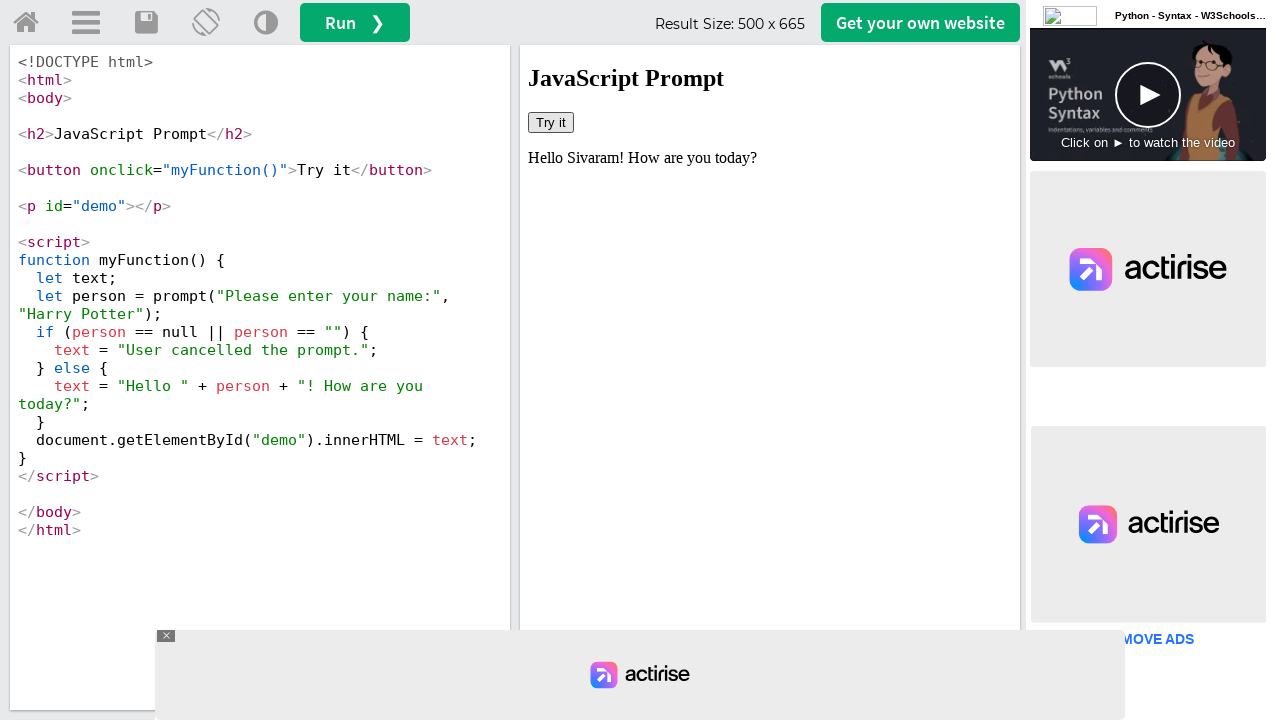

Printed demo text output to console
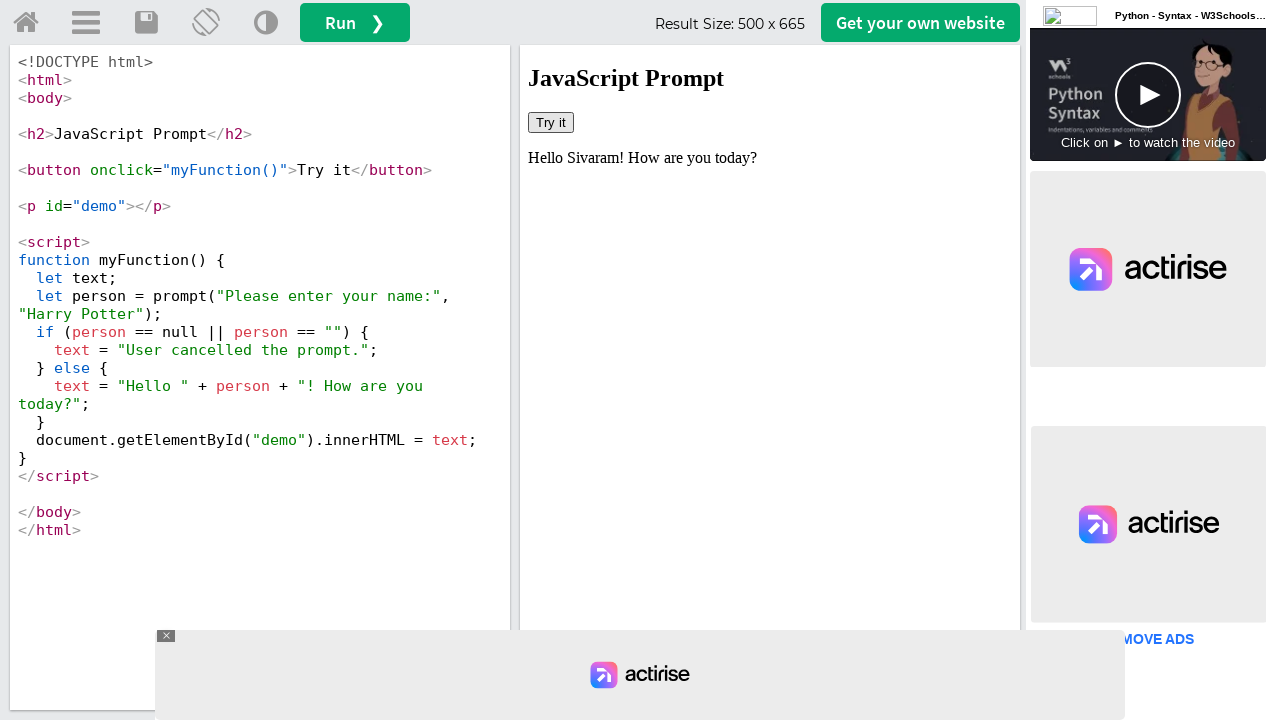

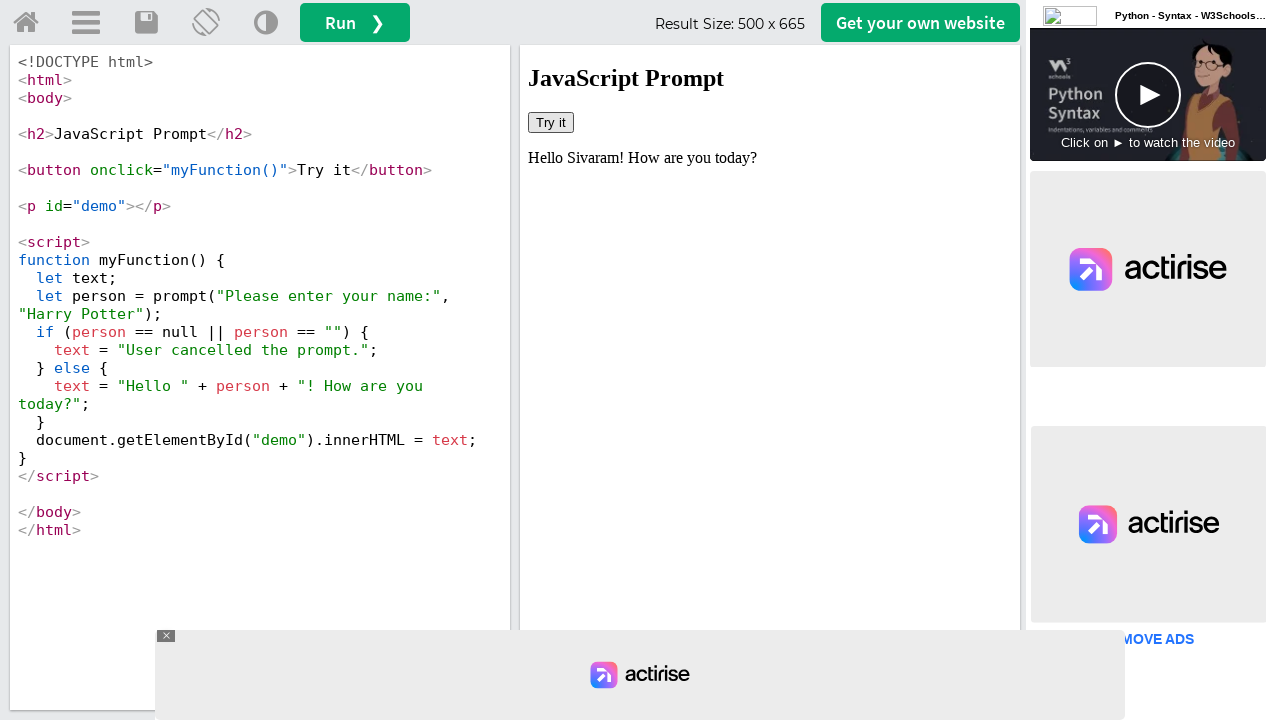